Tests the dynamic controls page by clicking a checkbox, clicking the remove button, waiting for a message, clicking the enable/disable button, and entering text into an input field.

Starting URL: https://the-internet.herokuapp.com/dynamic_controls

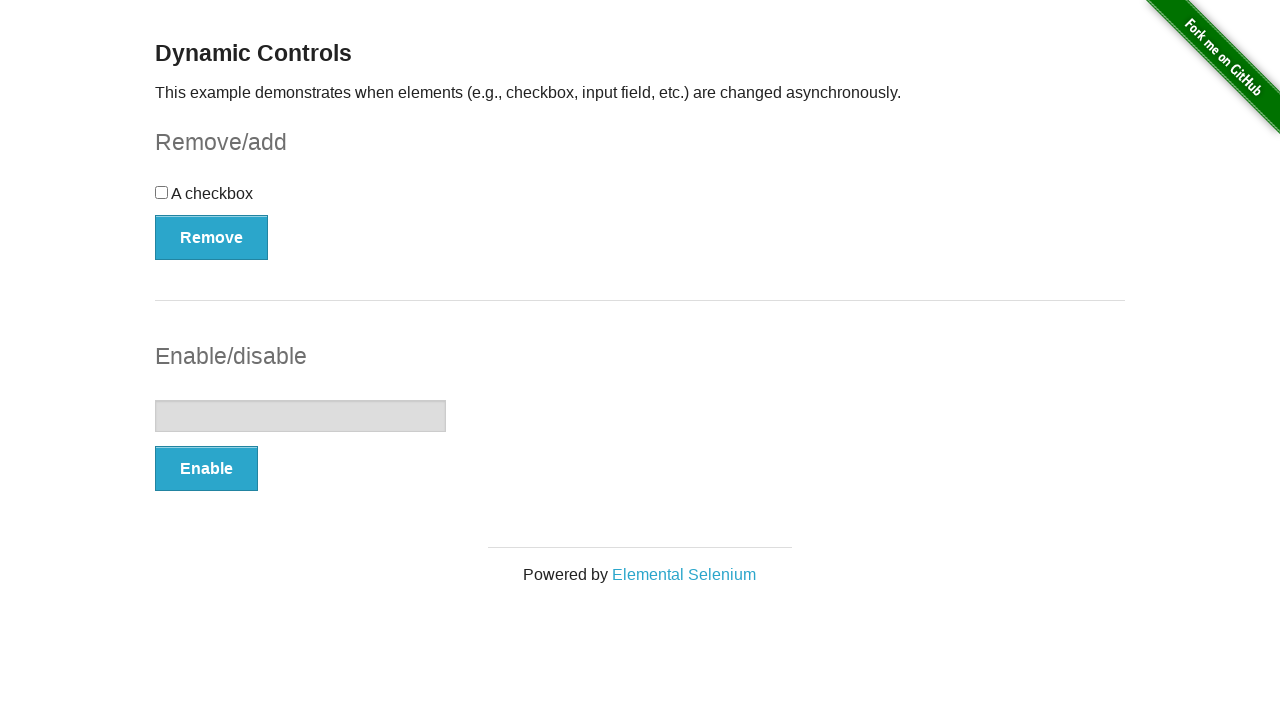

Clicked the checkbox on dynamic controls page at (162, 192) on input[type='checkbox']
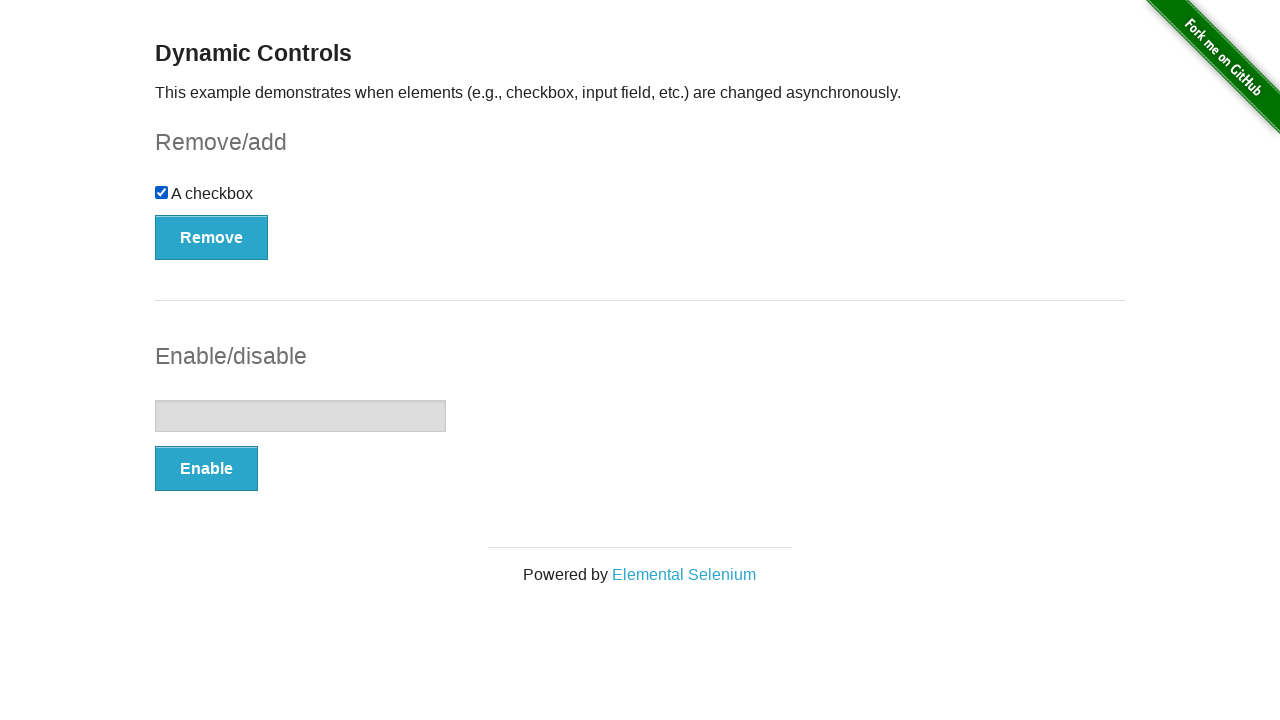

Clicked the Remove button at (212, 237) on button[type='button']
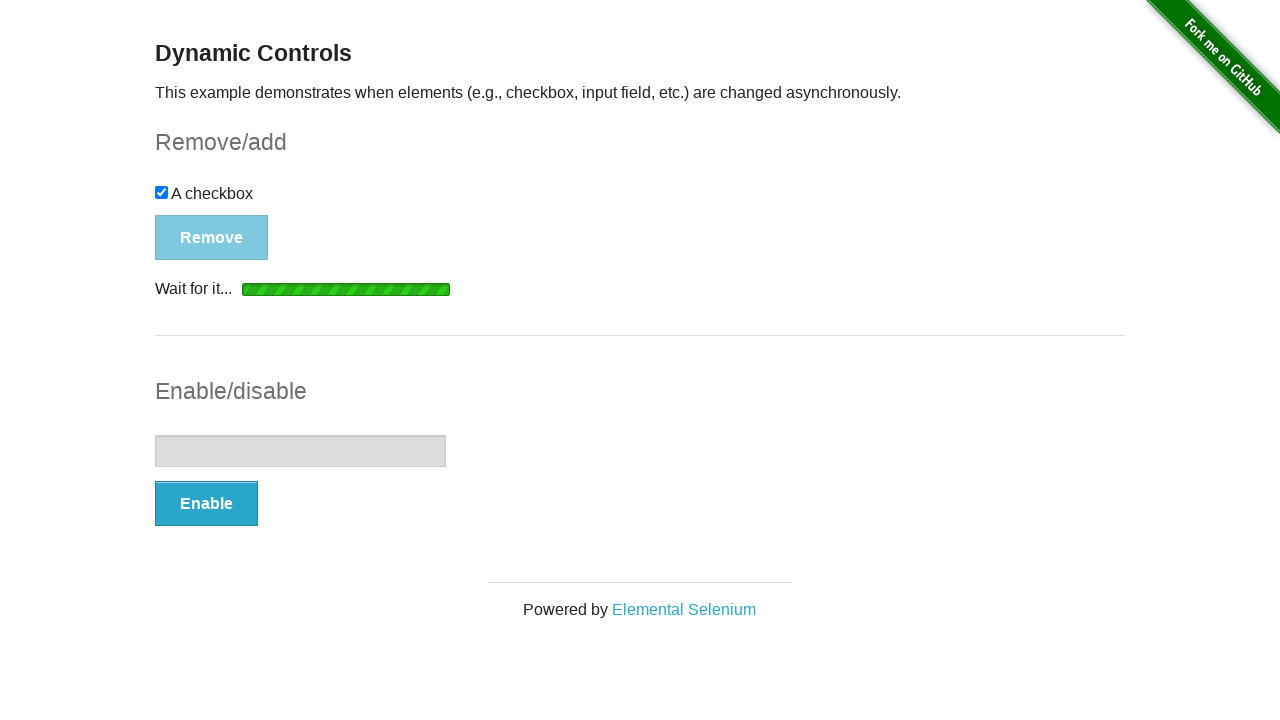

Message appeared after removing checkbox
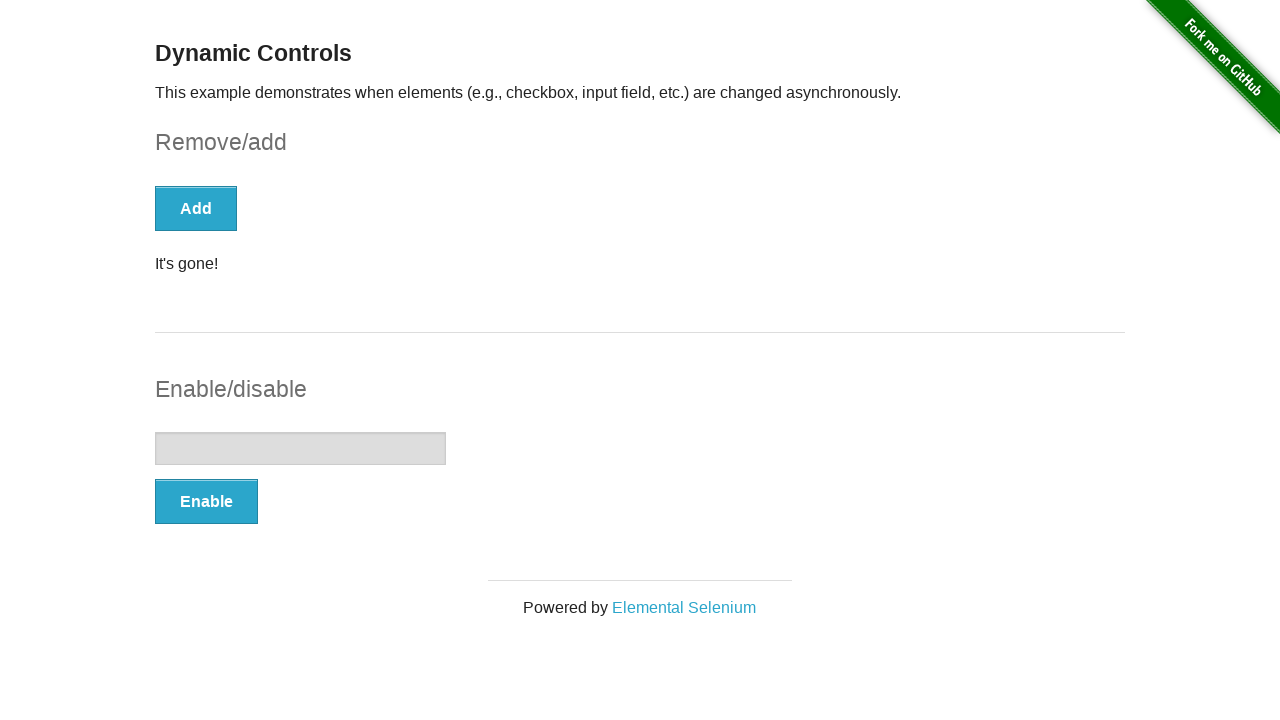

Clicked the Enable/Disable button at (206, 501) on button[onclick='swapInput()']
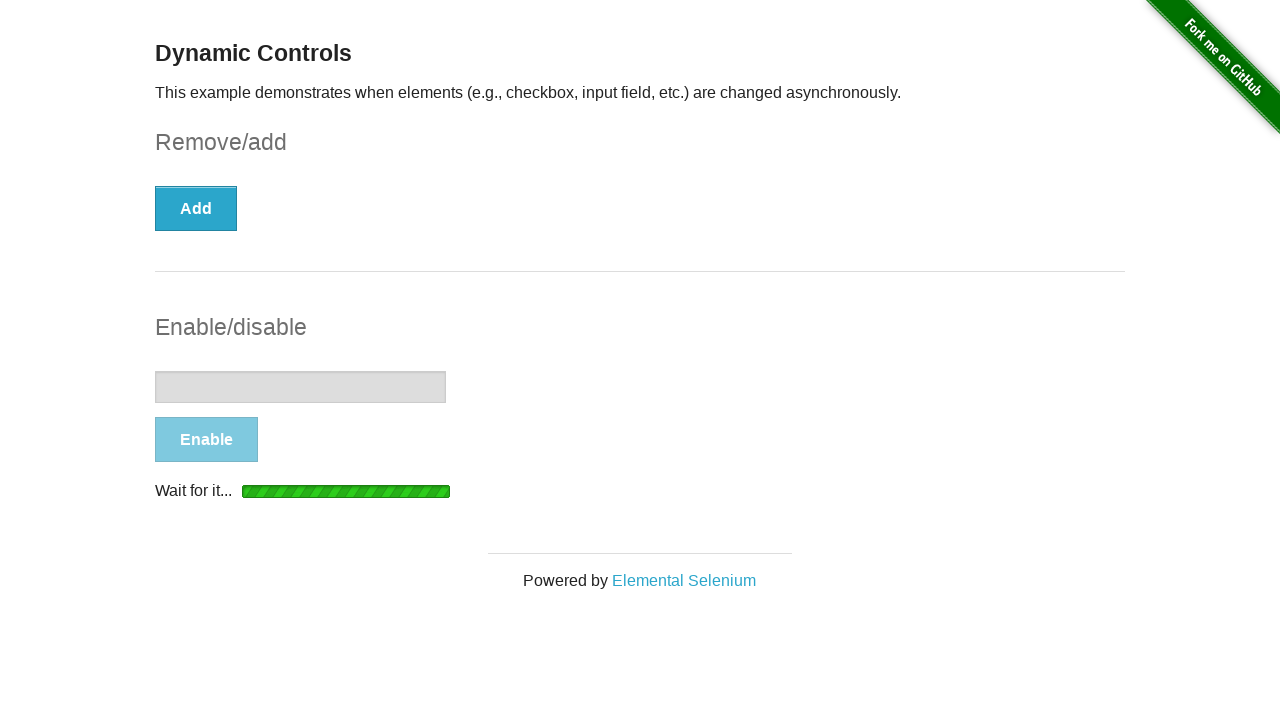

Input field became enabled
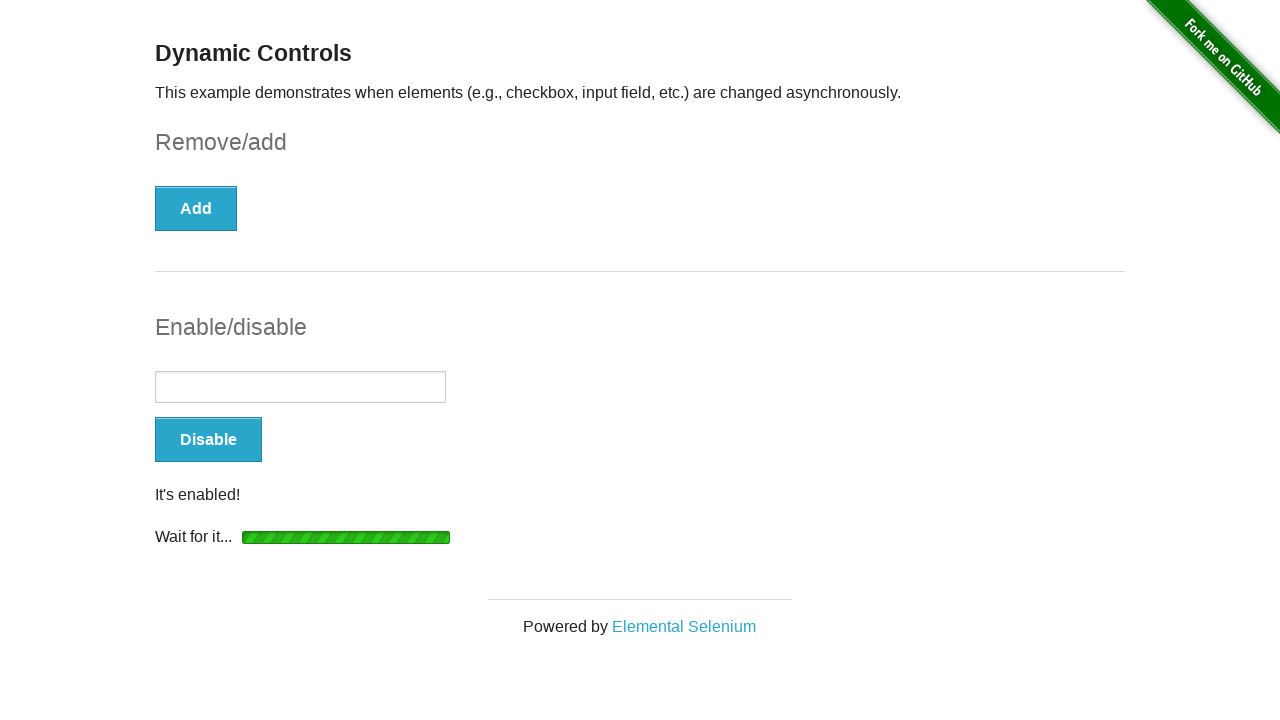

Entered 'Hello field' into the text input on input[type='text']
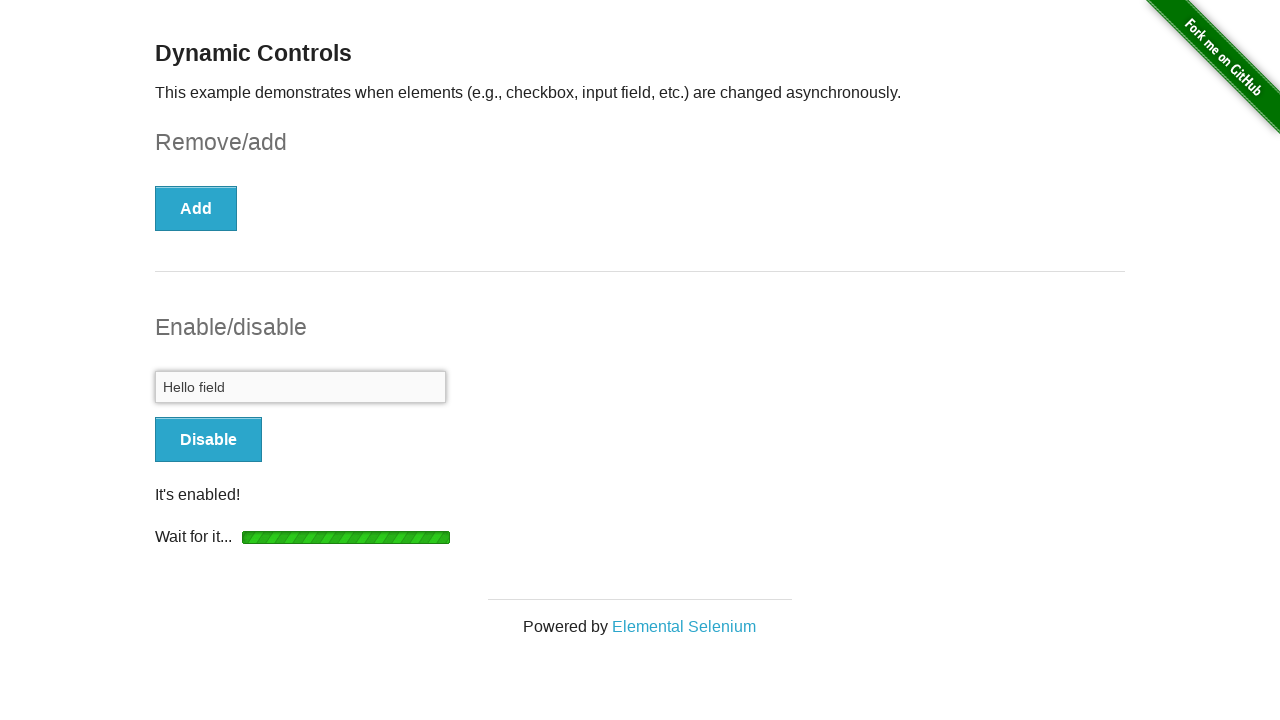

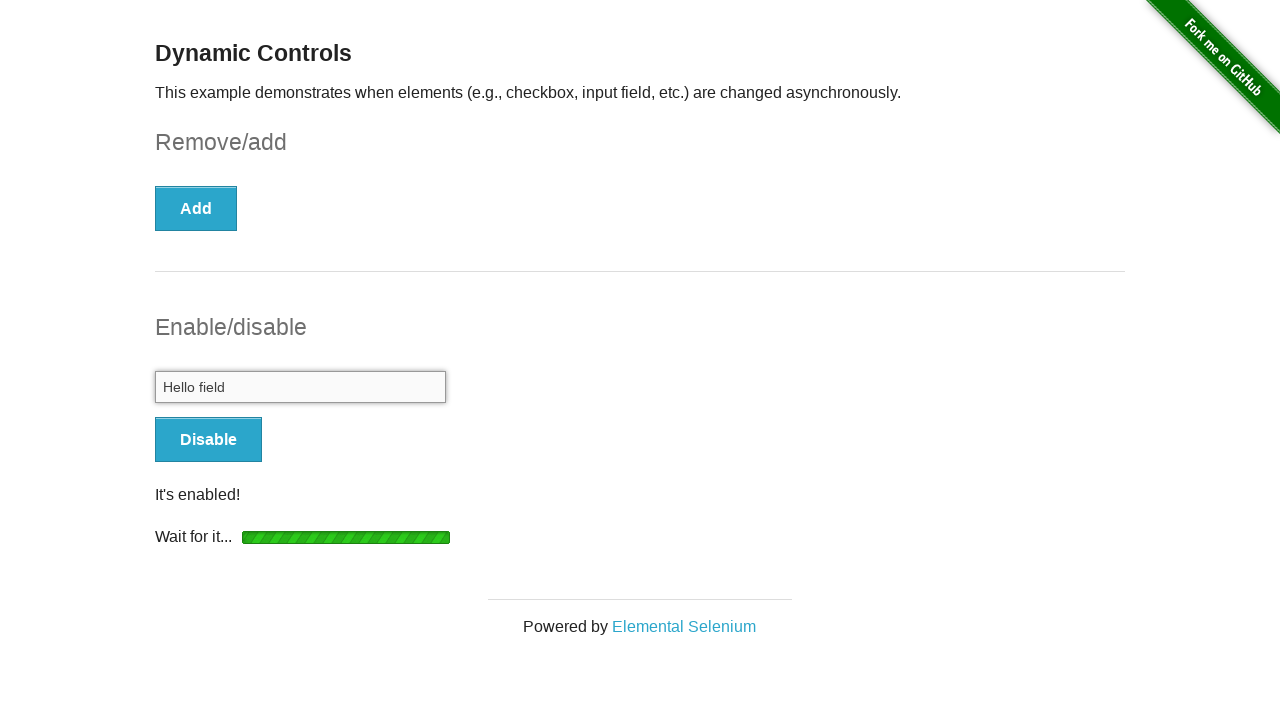